Navigates to the DemoQA droppable demo page and verifies it loads correctly by waiting for the page content to be visible.

Starting URL: https://demoqa.com/droppable/

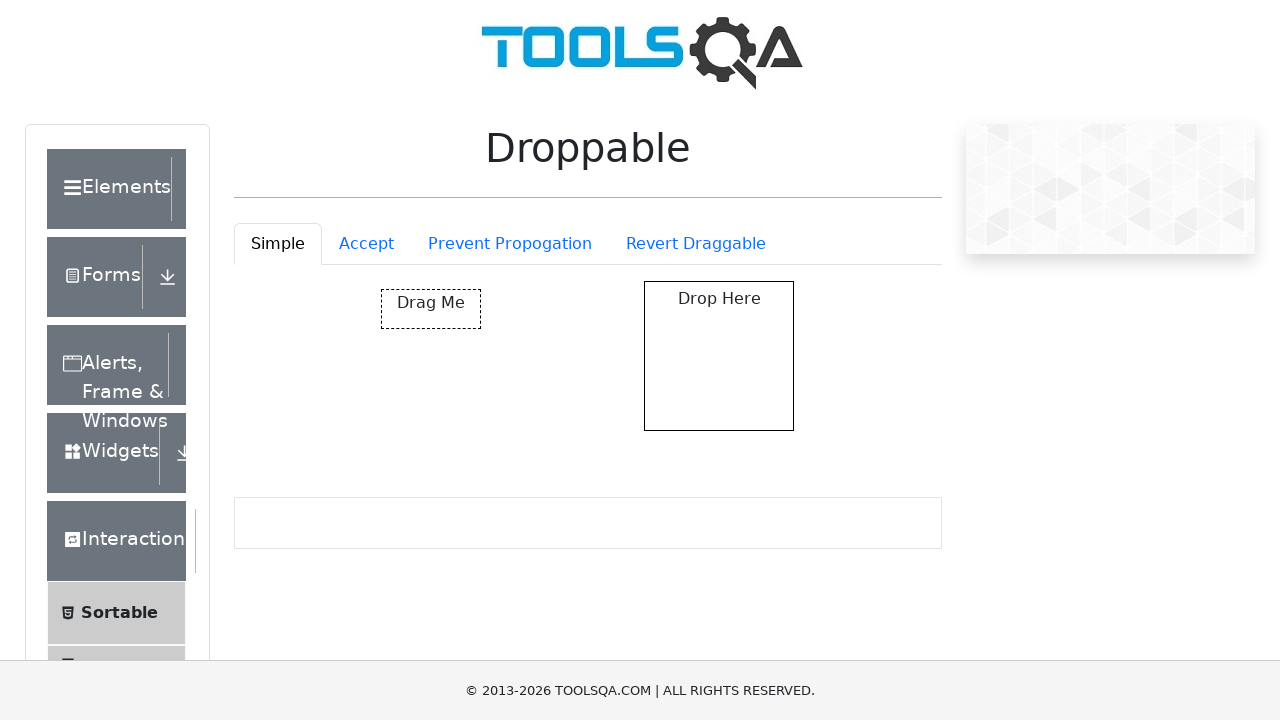

Navigated to DemoQA droppable demo page
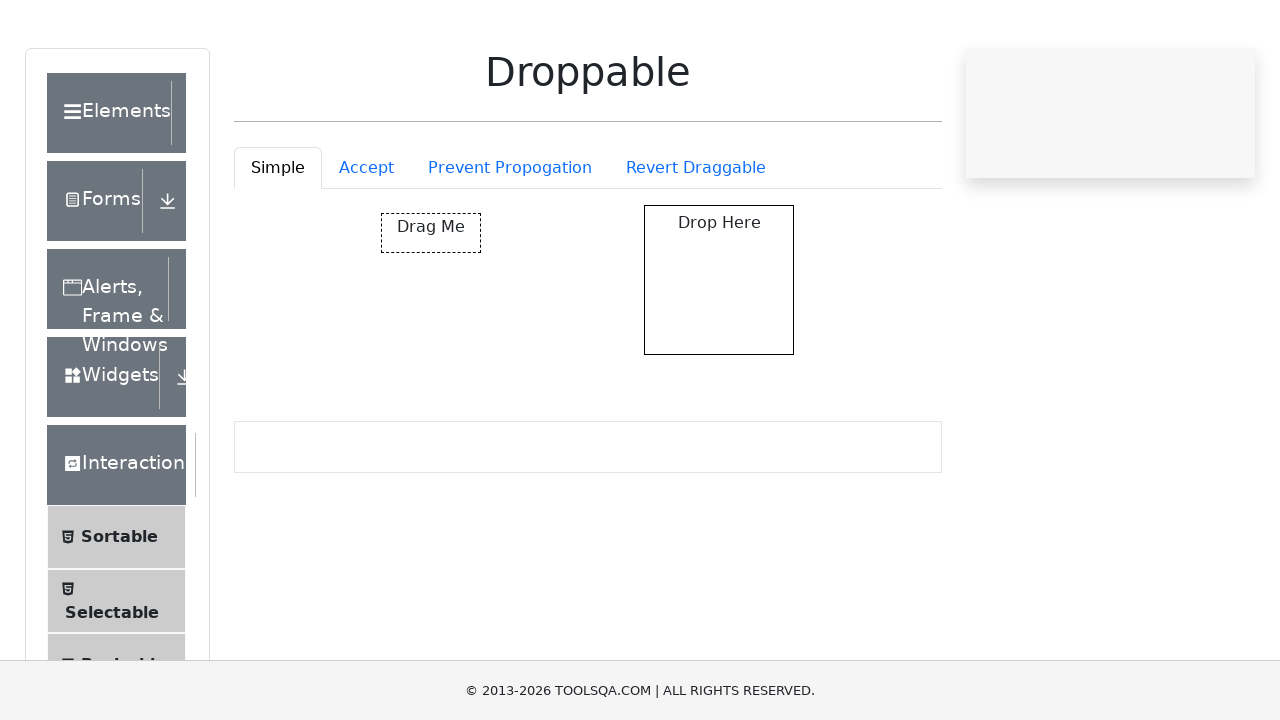

Droppable demo page loaded and content is visible
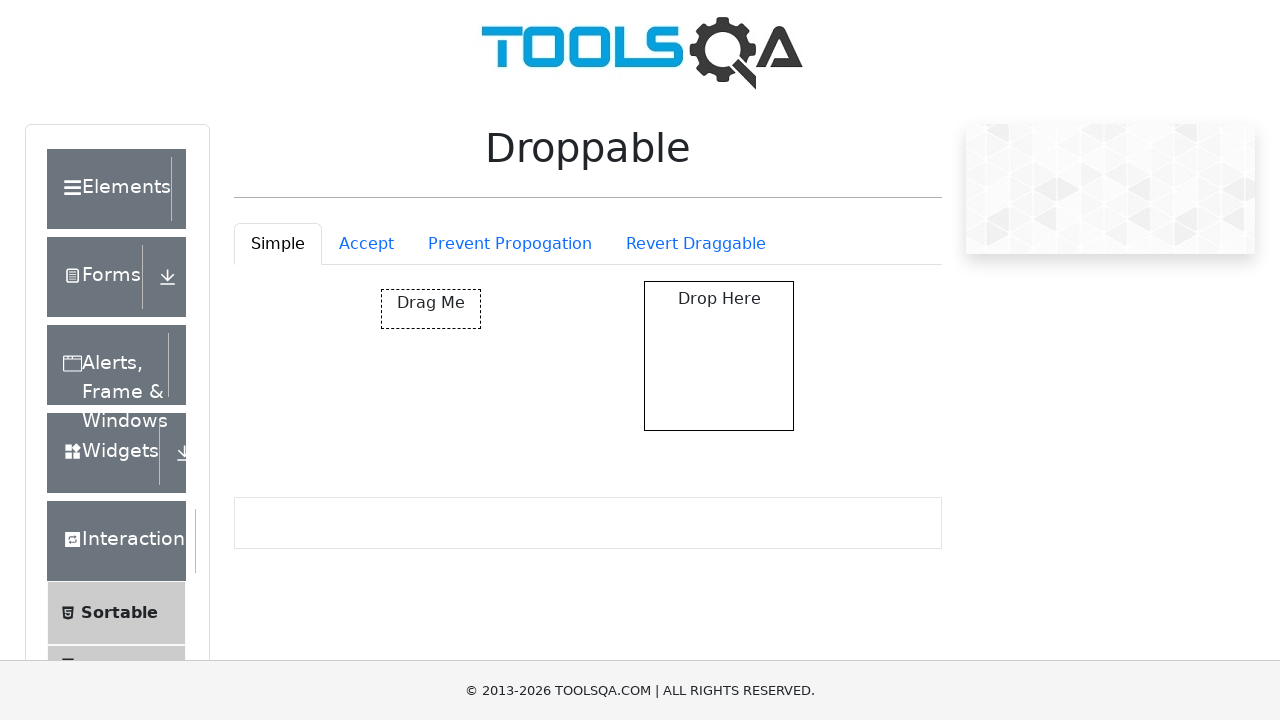

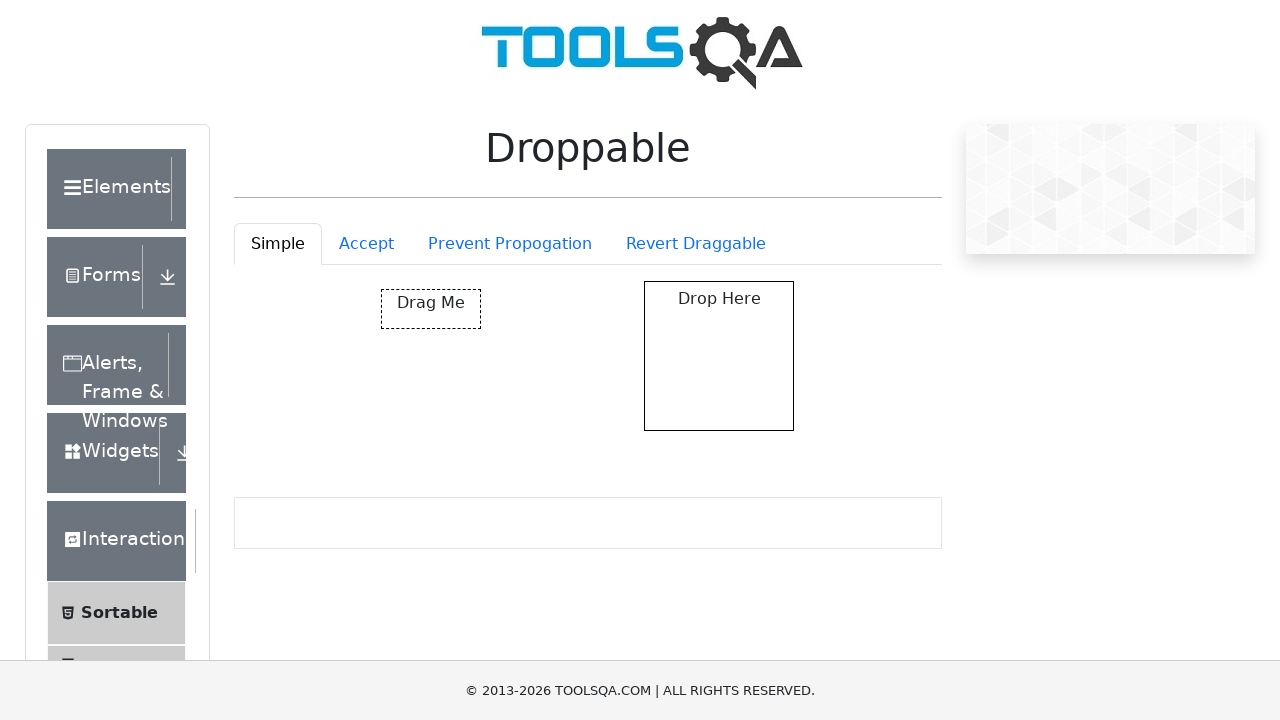